Tests custom jQuery dropdown functionality by selecting multiple speed options (Medium, Slower, Faster) from a custom dropdown menu and verifying the selections

Starting URL: http://jqueryui.com/resources/demos/selectmenu/default.html

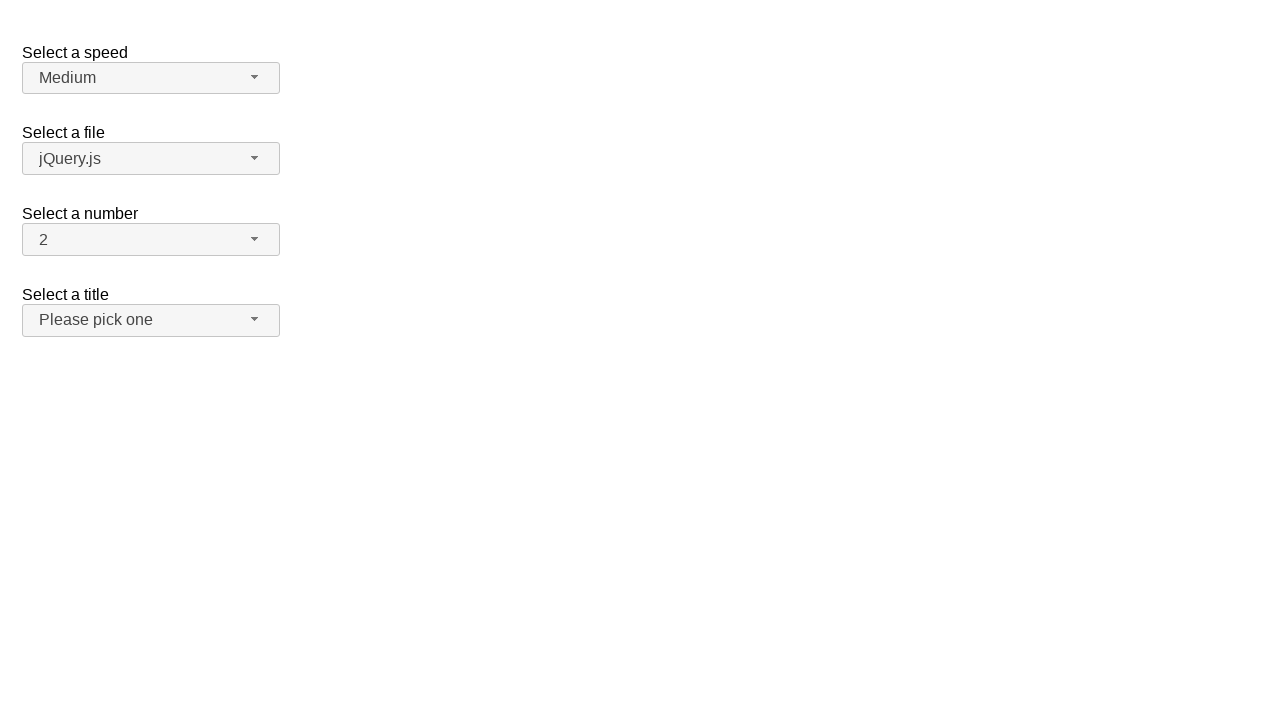

Clicked speed dropdown button to open menu at (151, 78) on xpath=//label[text()='Select a speed']//following-sibling::span[@id='speed-butto
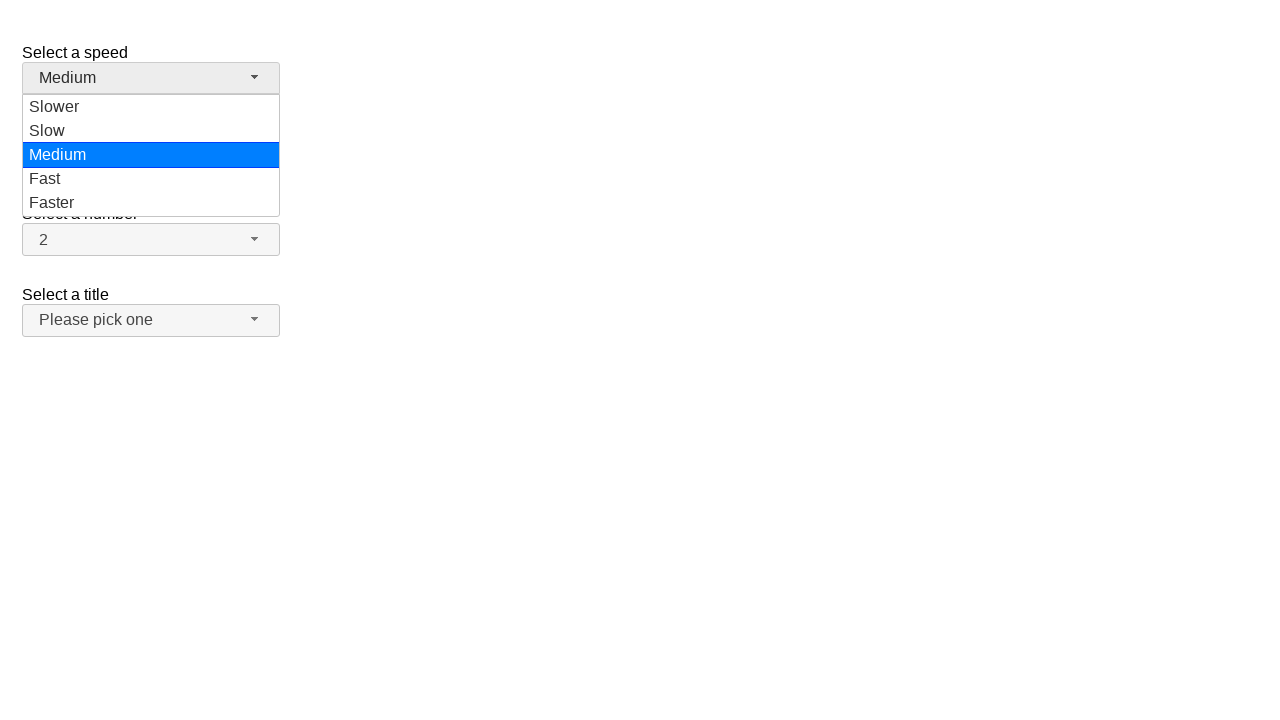

Speed dropdown menu items loaded
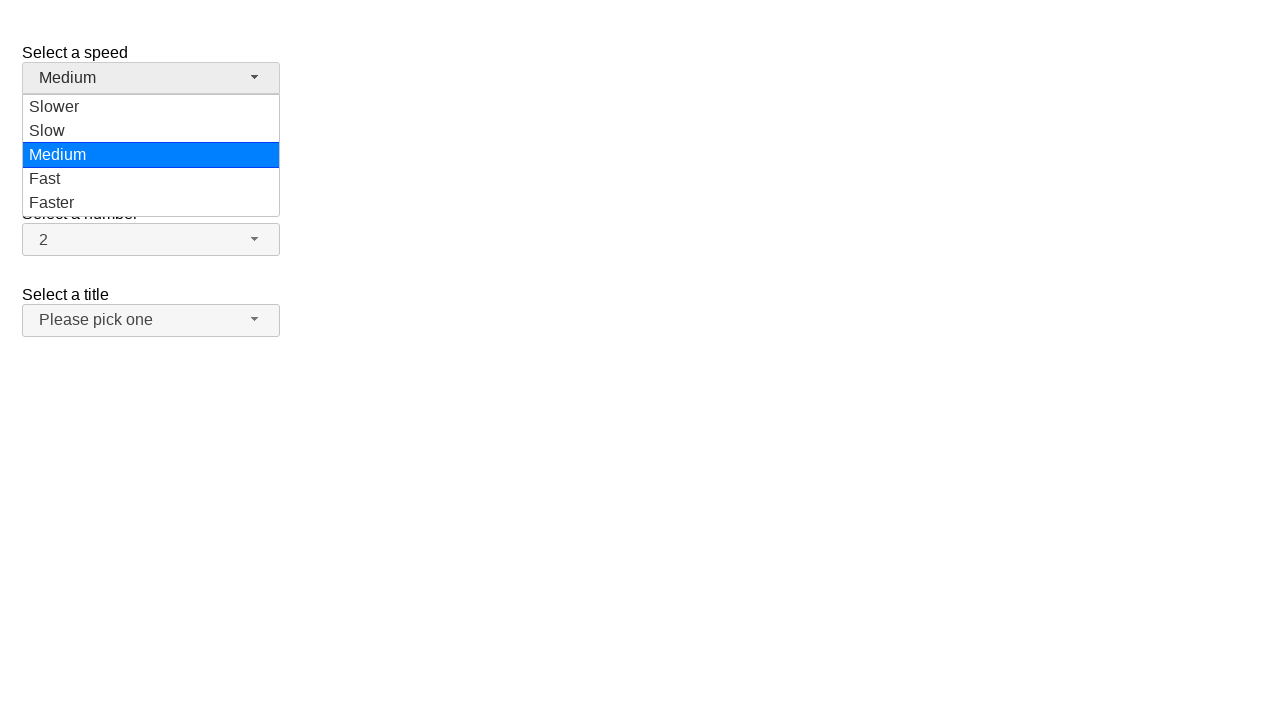

Selected 'Medium' option from speed dropdown at (151, 155) on xpath=//ul[@id='speed-menu']//div[@role='option' and text()='Medium']
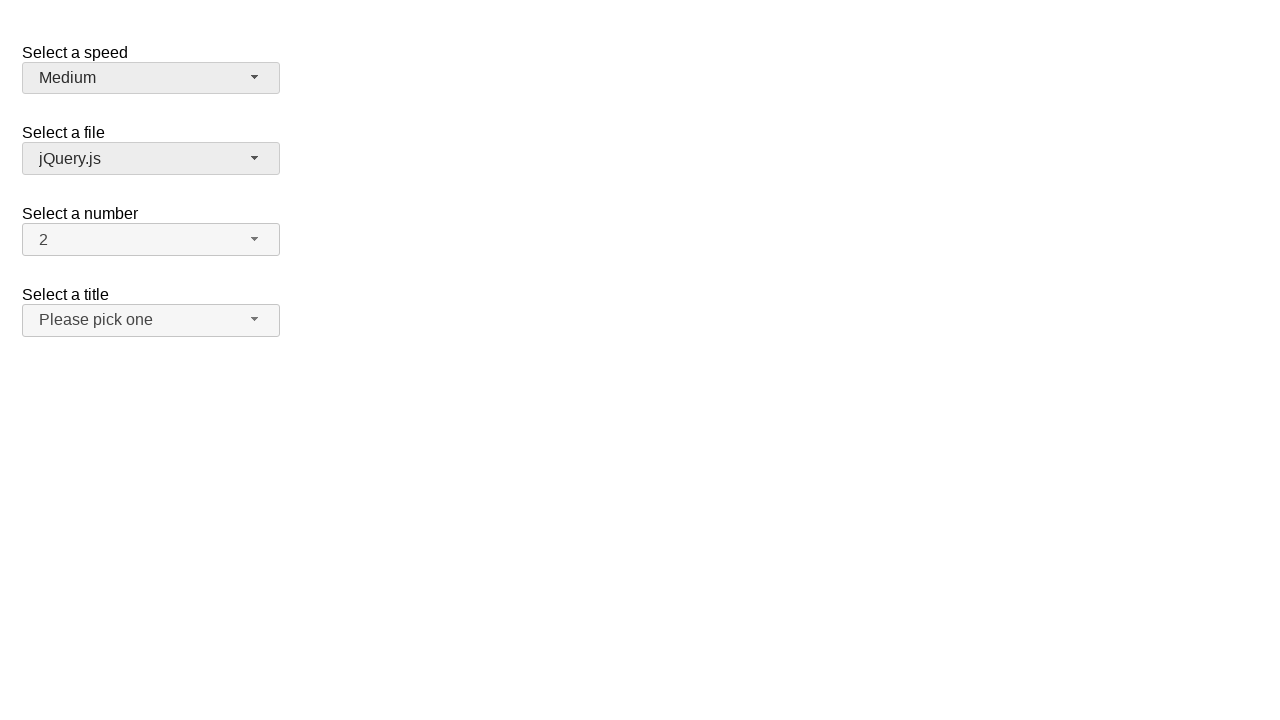

Verified 'Medium' selection is displayed in speed button
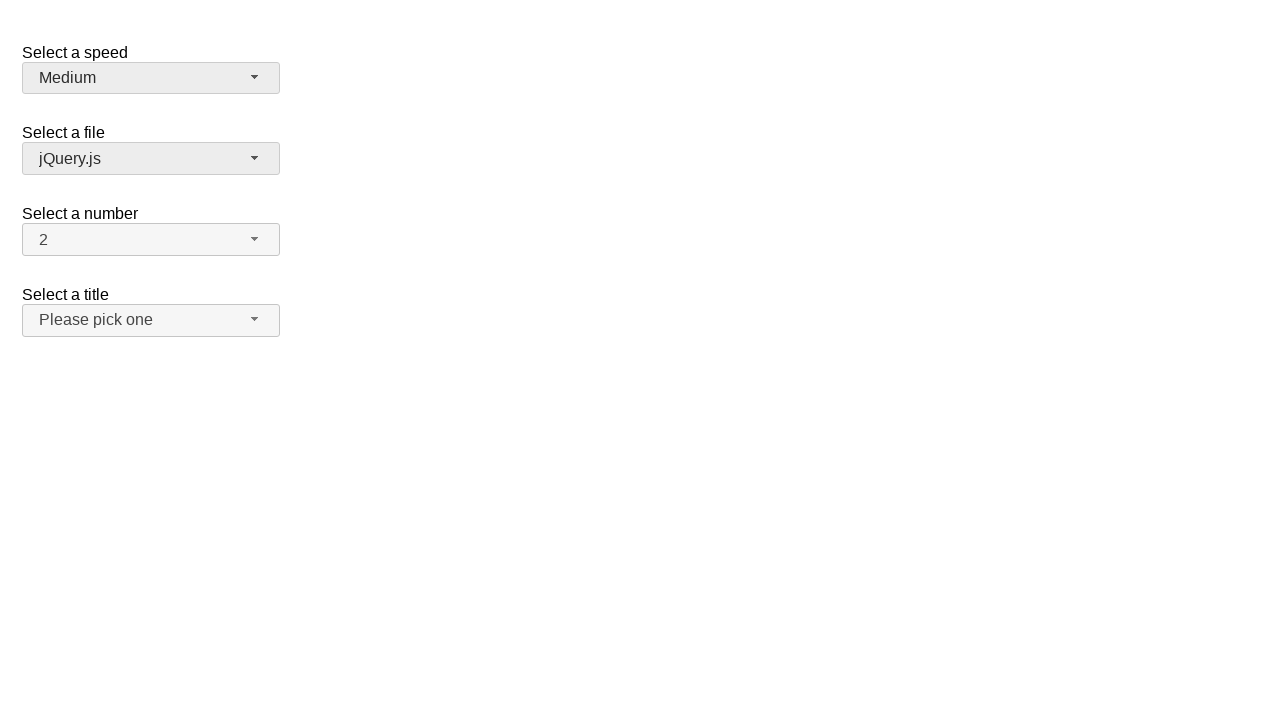

Clicked speed dropdown button to open menu for second selection at (151, 78) on xpath=//label[text()='Select a speed']//following-sibling::span[@id='speed-butto
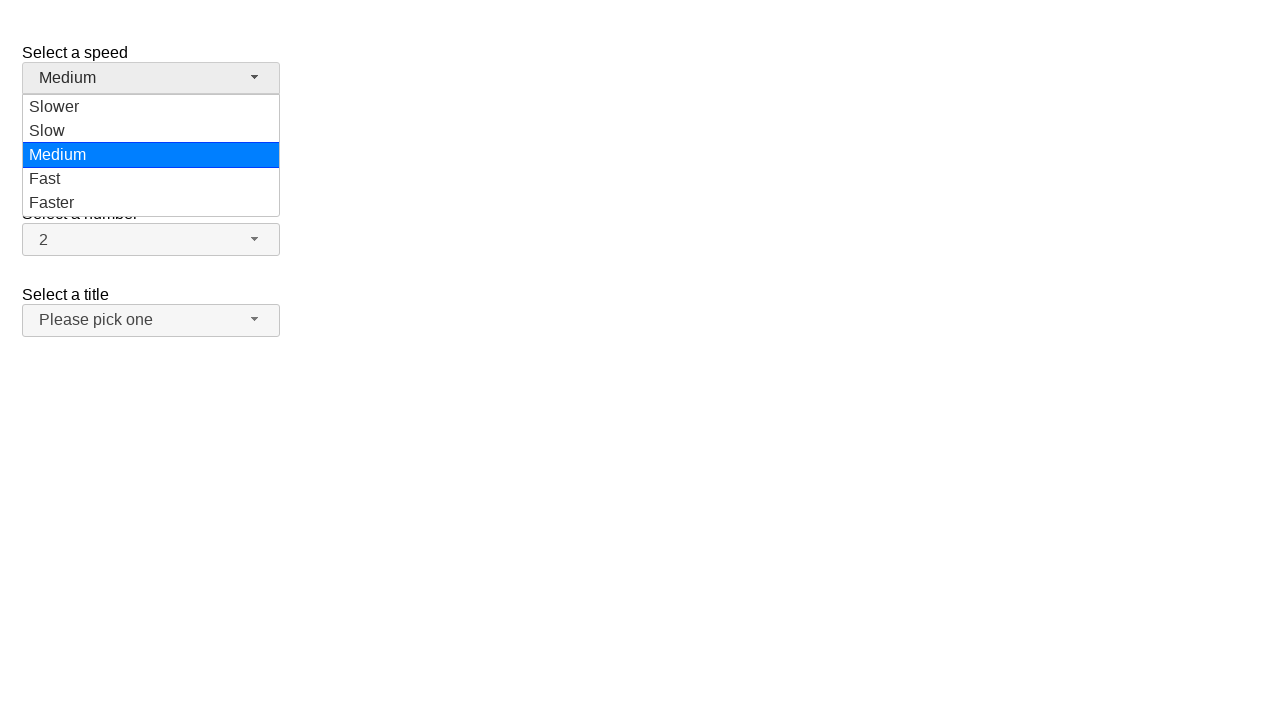

Speed dropdown menu items loaded for second selection
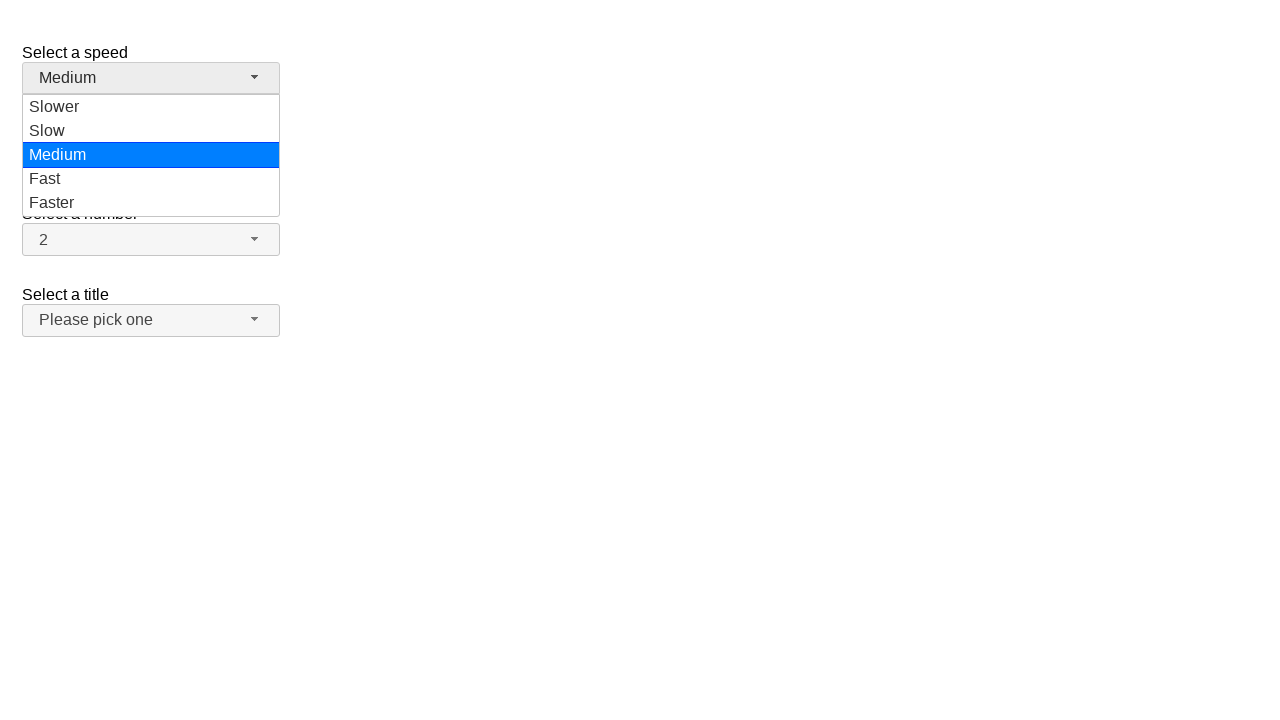

Selected 'Slower' option from speed dropdown at (151, 107) on xpath=//ul[@id='speed-menu']//div[@role='option' and text()='Slower']
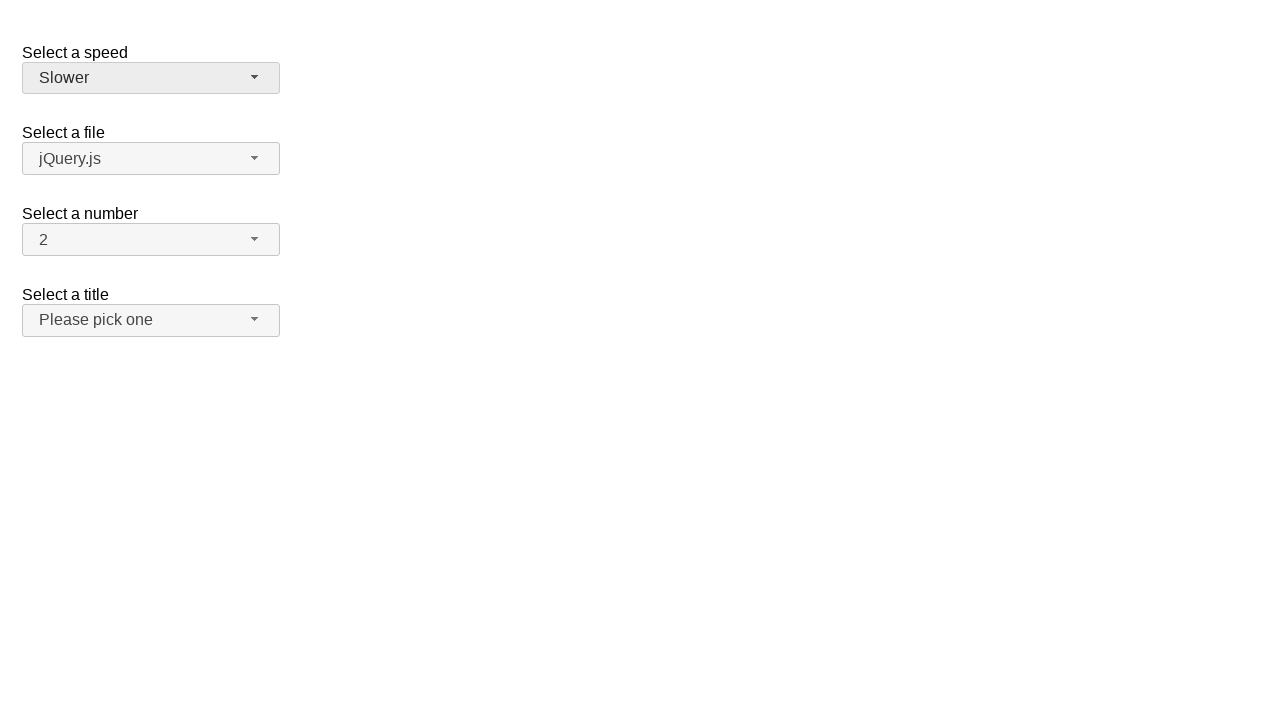

Verified 'Slower' selection is displayed in speed button
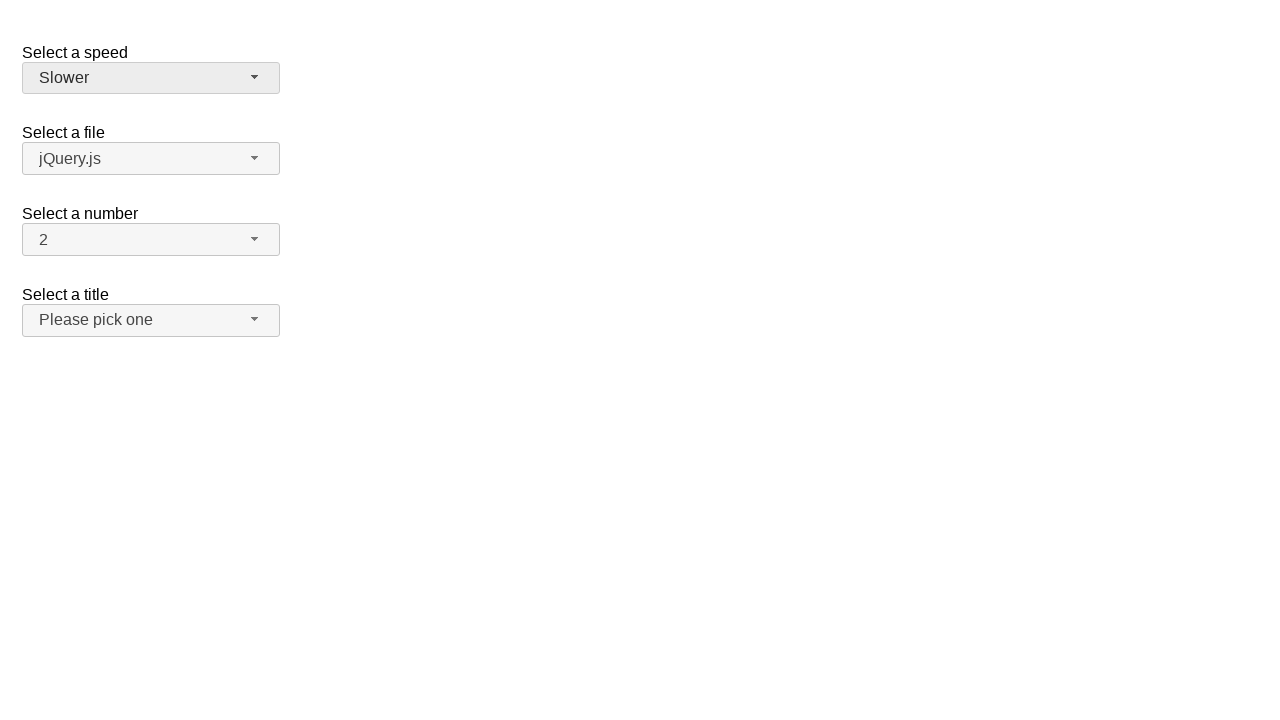

Clicked speed dropdown button to open menu for third selection at (151, 78) on xpath=//label[text()='Select a speed']//following-sibling::span[@id='speed-butto
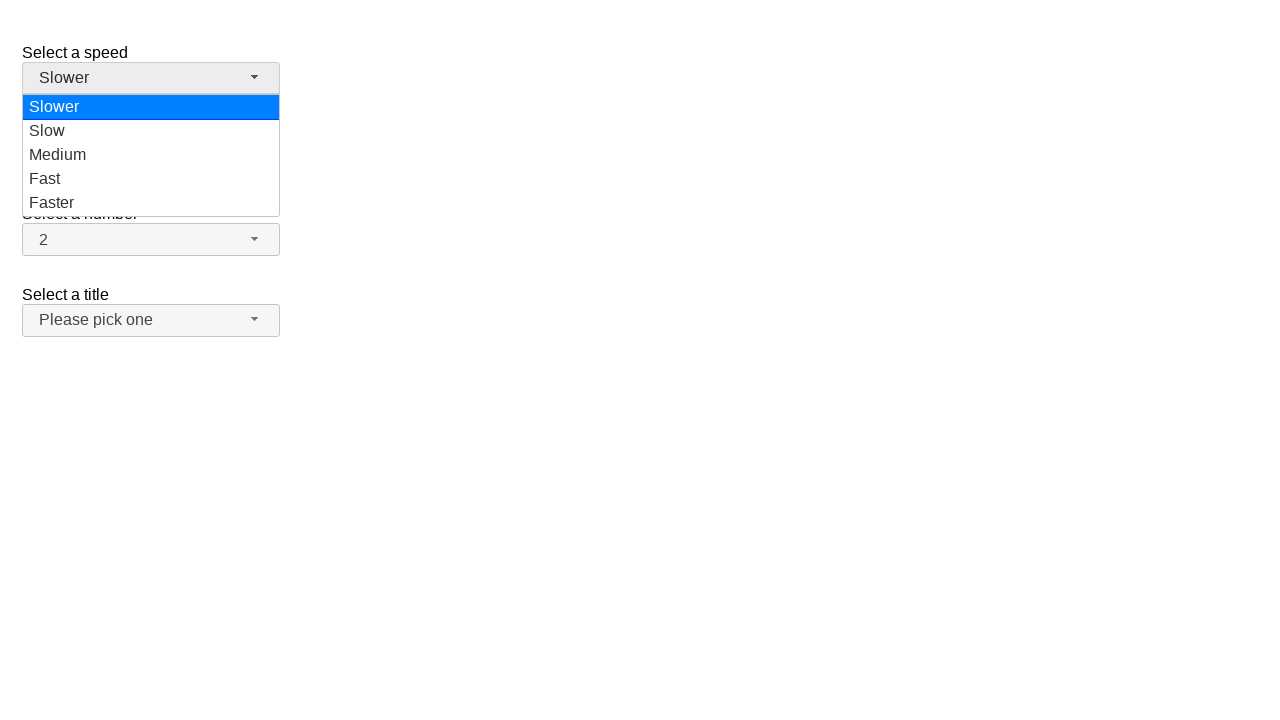

Speed dropdown menu items loaded for third selection
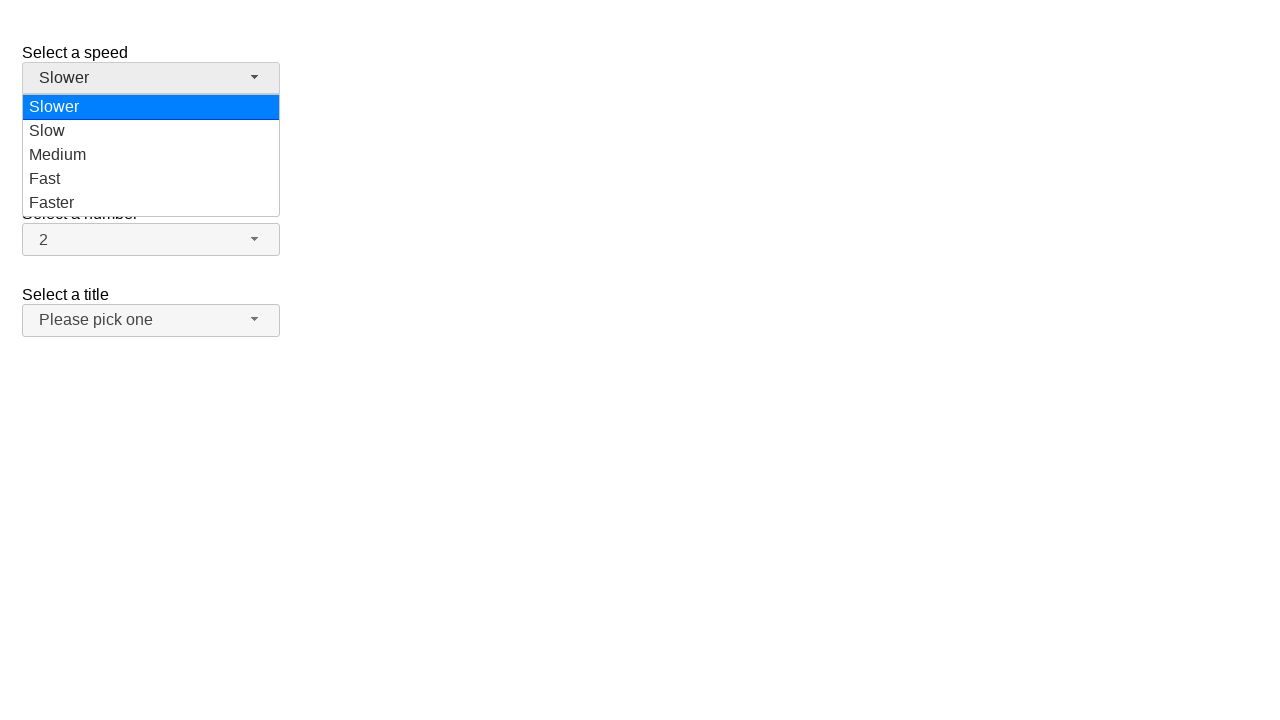

Selected 'Faster' option from speed dropdown at (151, 203) on xpath=//ul[@id='speed-menu']//div[@role='option' and text()='Faster']
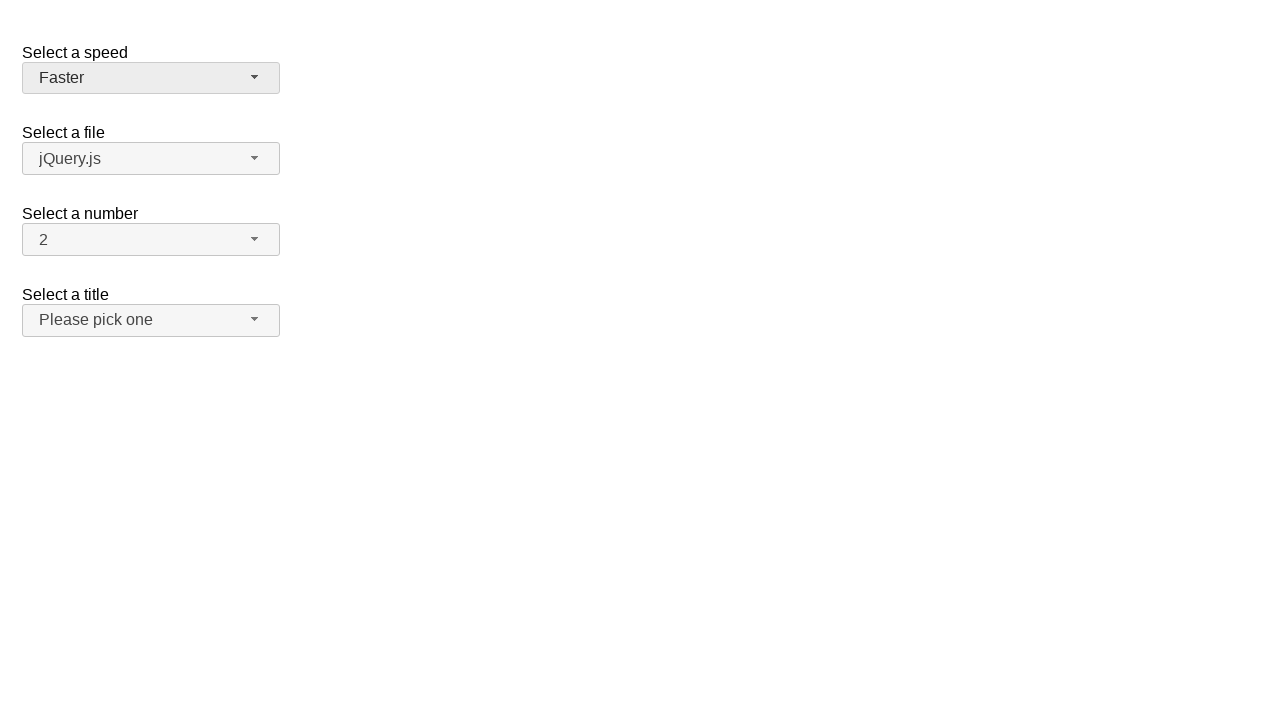

Verified 'Faster' selection is displayed in speed button
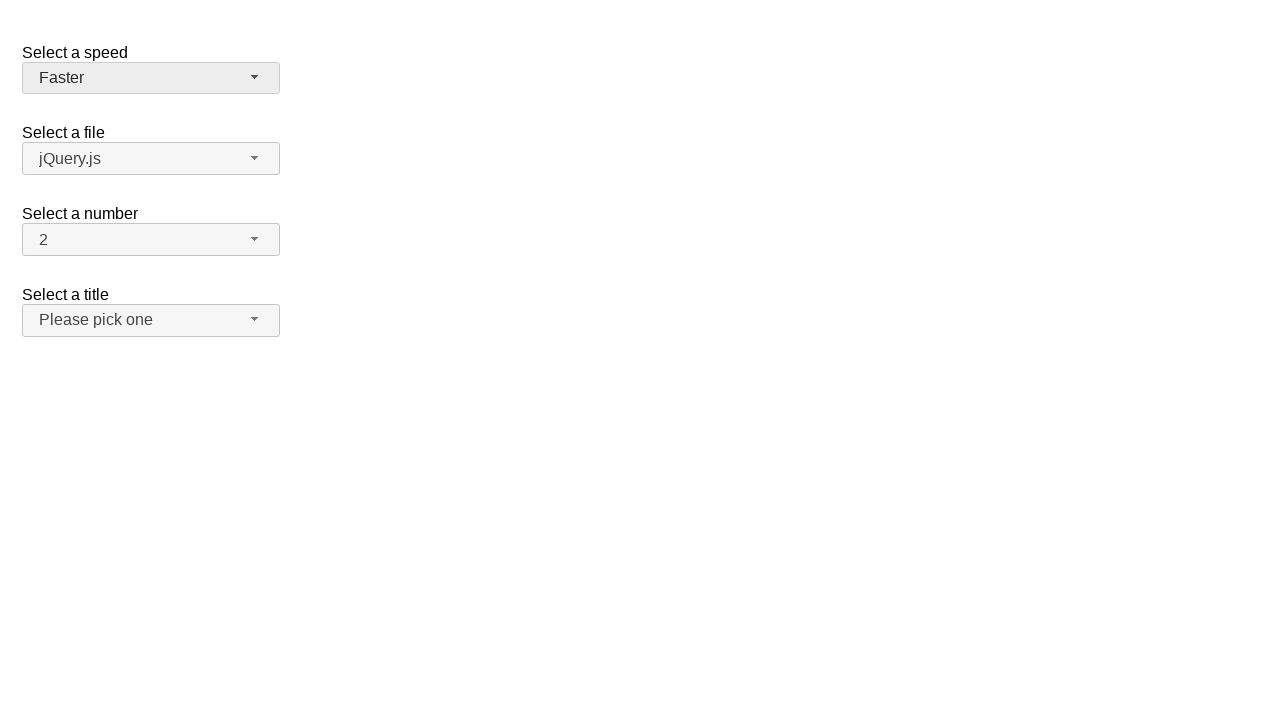

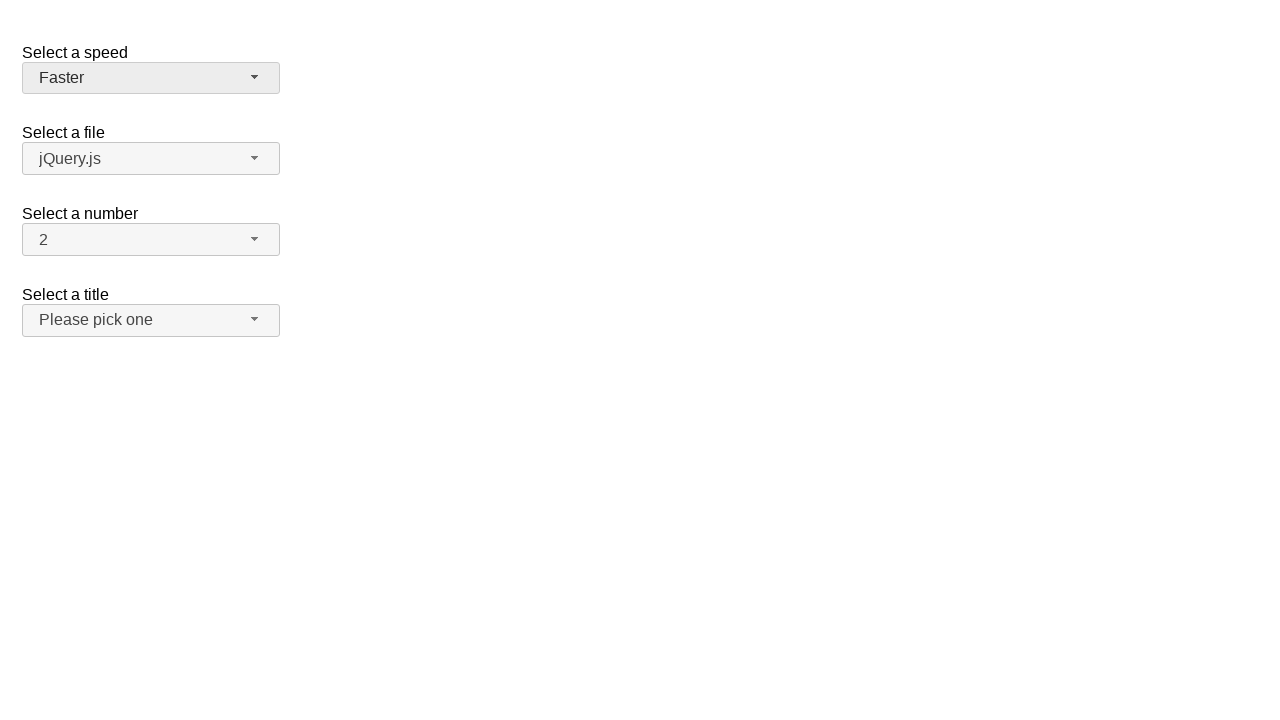